Tests form submission on an Angular practice website by filling in name, email, password fields, checking a checkbox, and submitting the form

Starting URL: https://rahulshettyacademy.com/angularpractice/

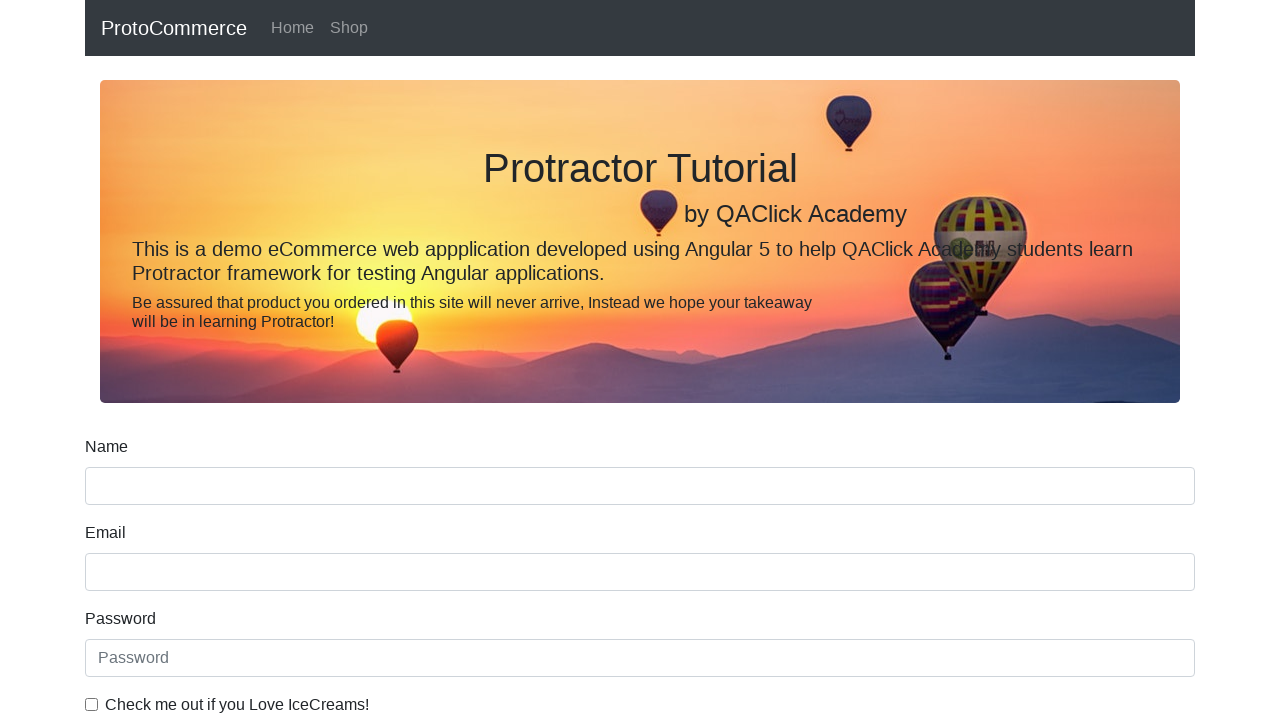

Filled name field with 'Krishna' on input[name='name']
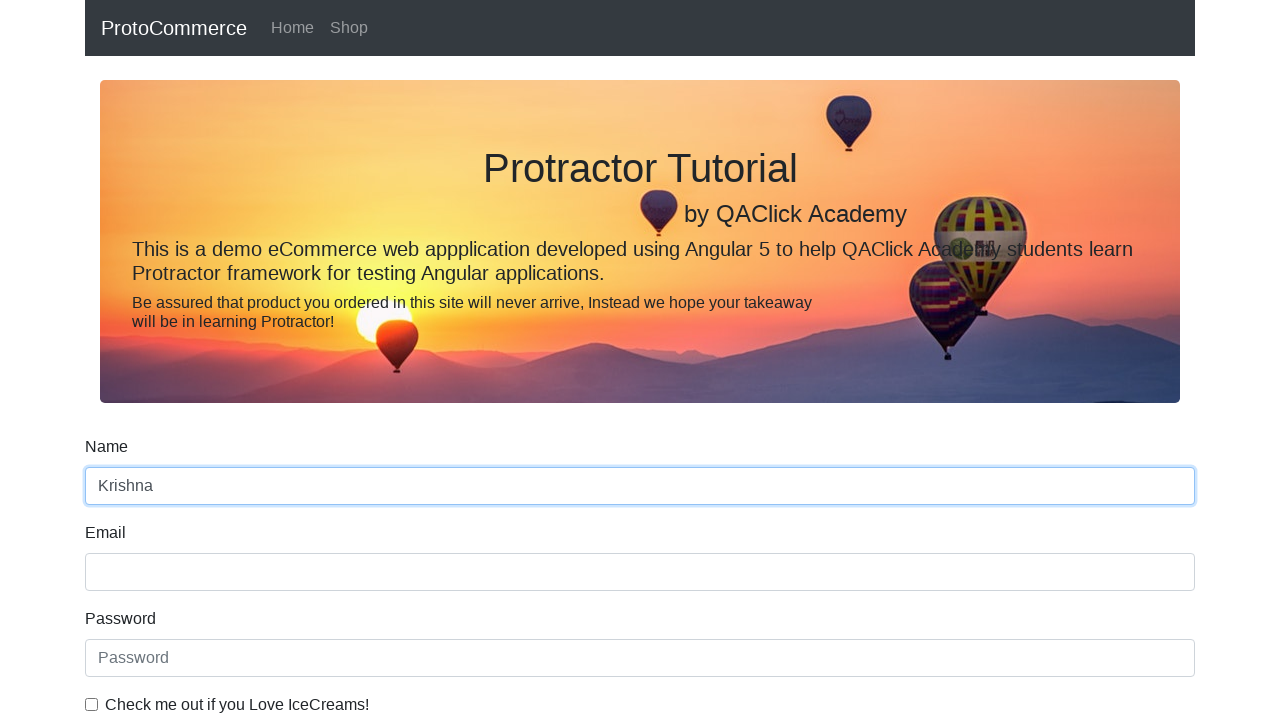

Filled email field with 'krishna108@gmail.com' on input[name='email']
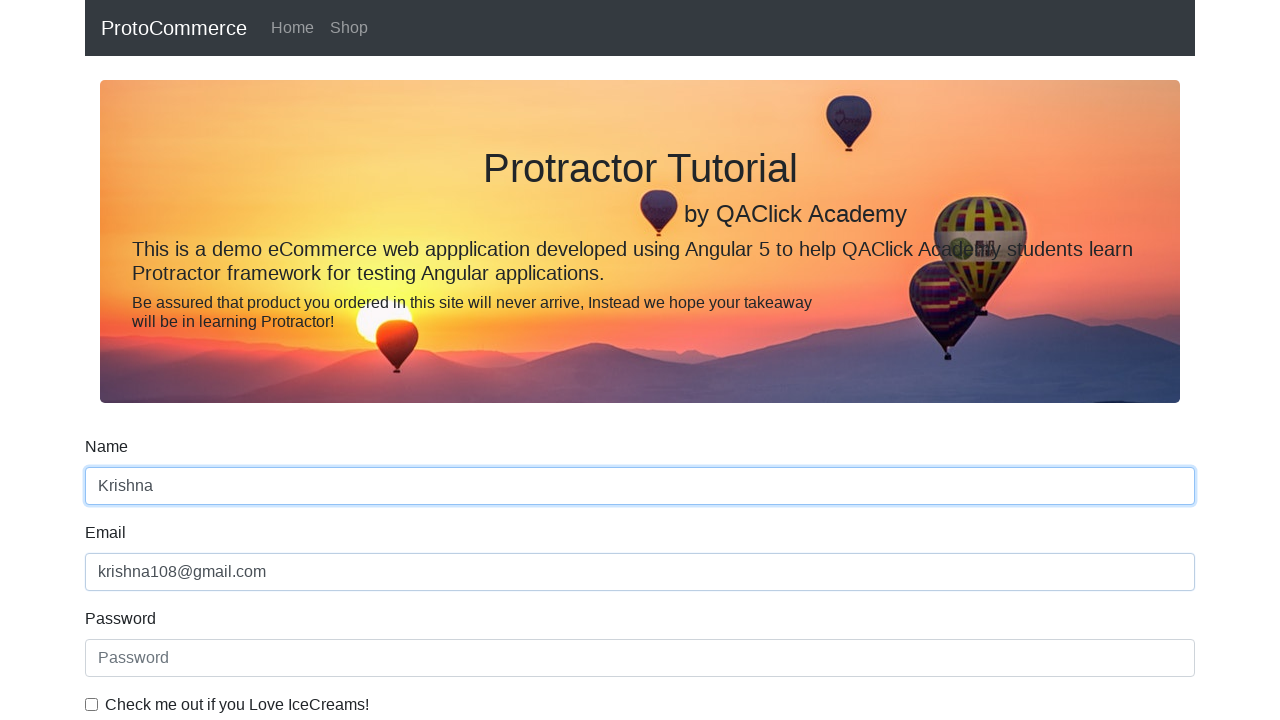

Filled password field with '1234567' on #exampleInputPassword1
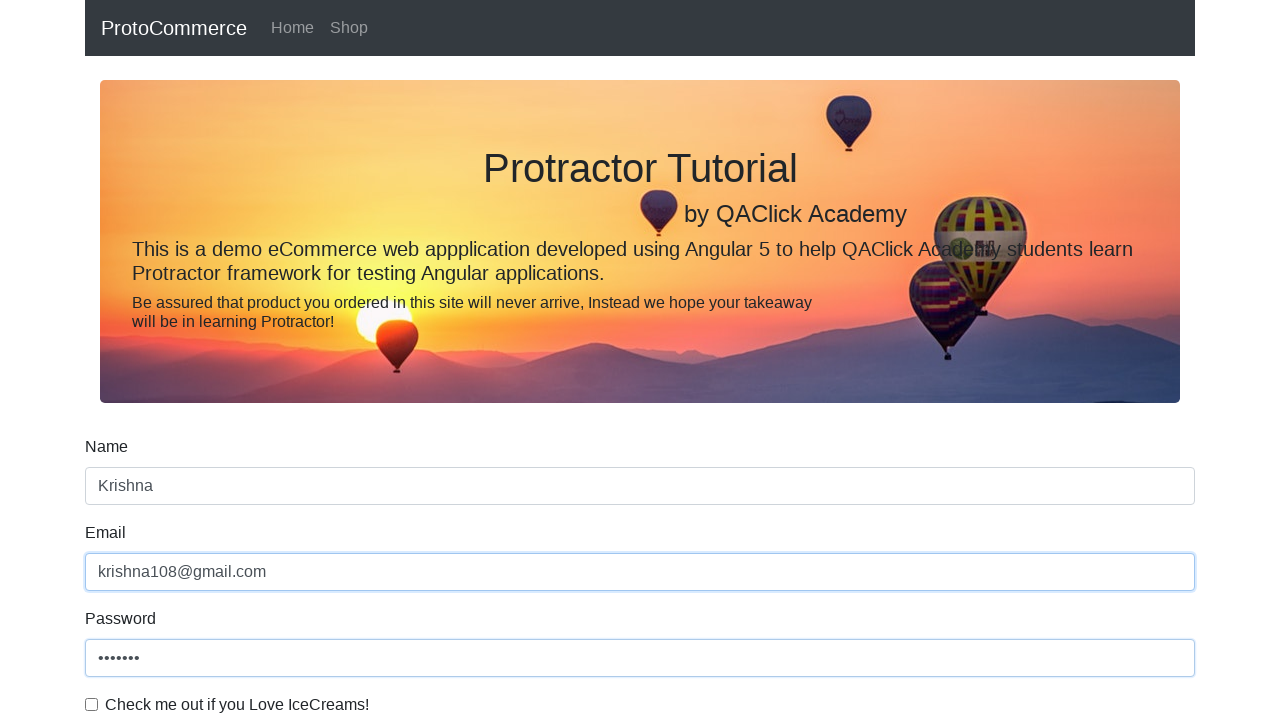

Checked the checkbox at (92, 704) on #exampleCheck1
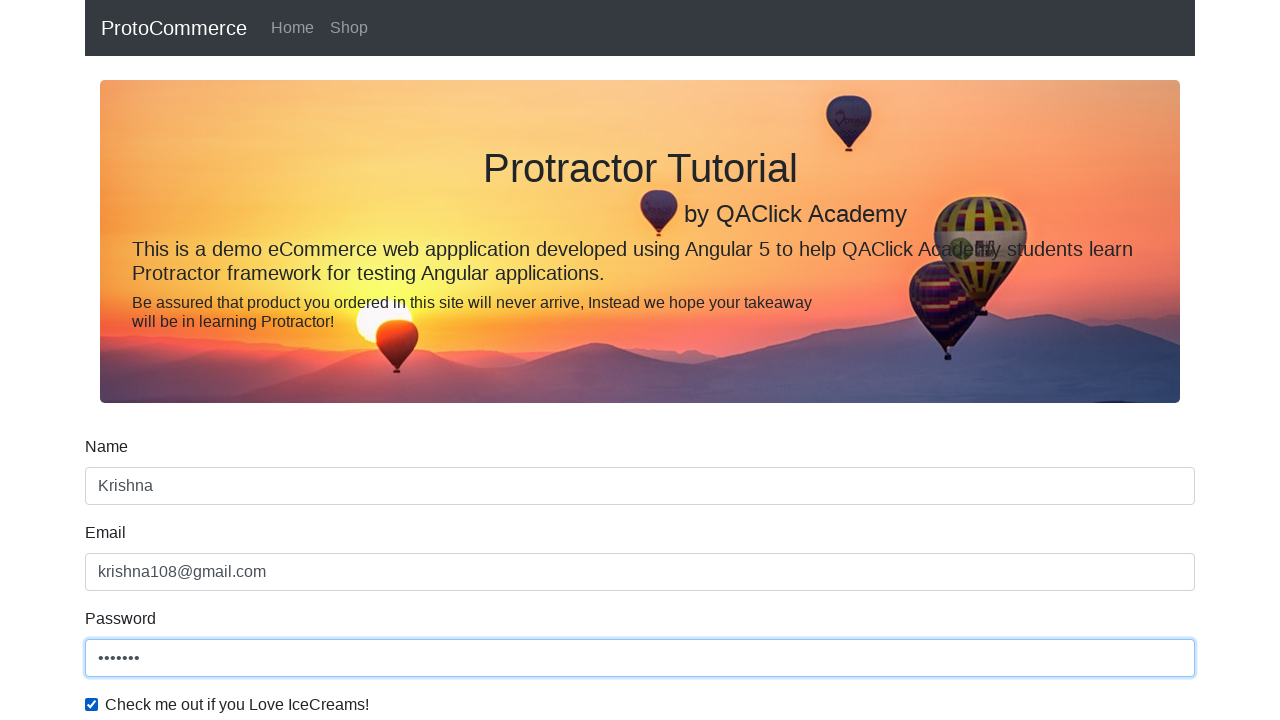

Clicked submit button to submit the form at (123, 491) on input[type='submit']
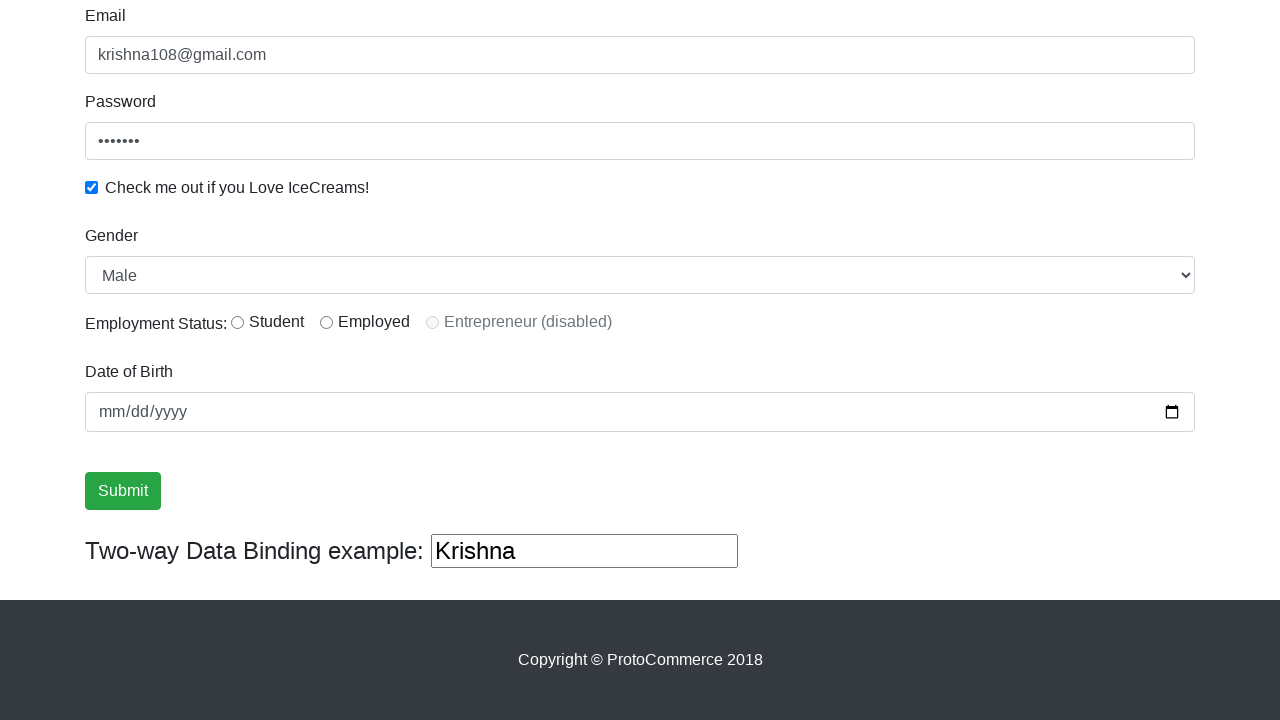

Retrieved success message from page
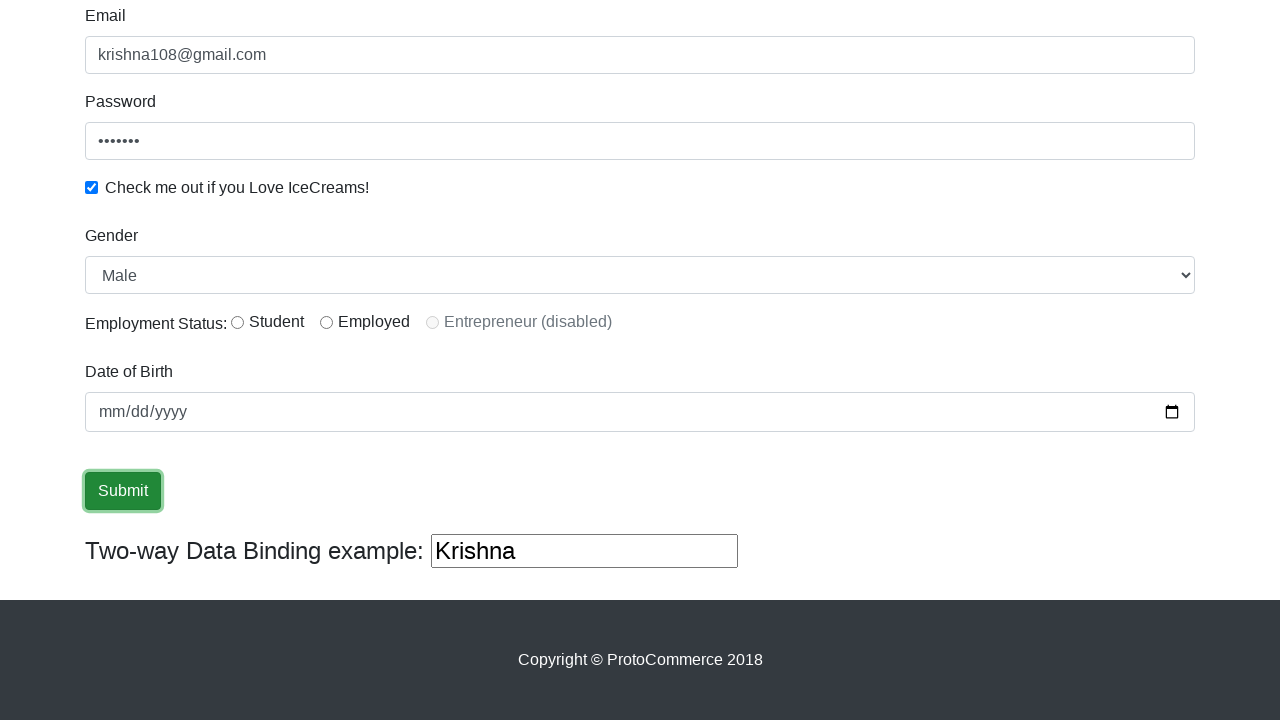

Verified success message contains 'Success'
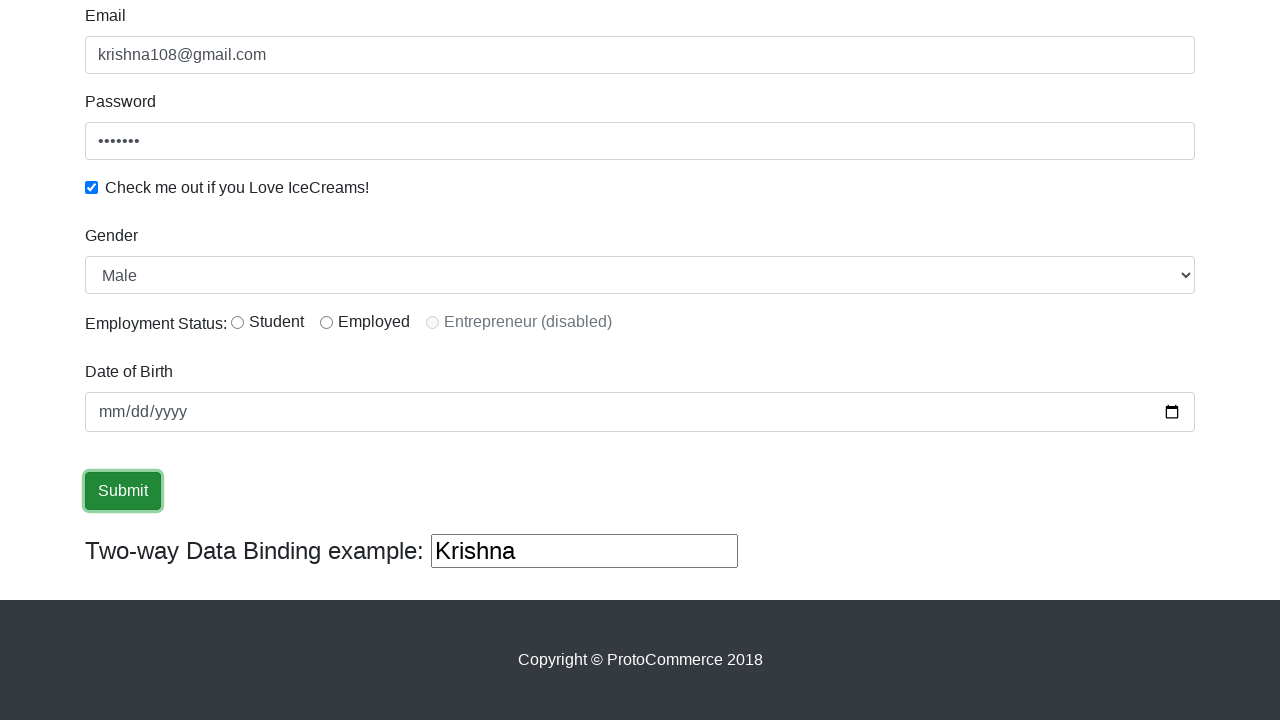

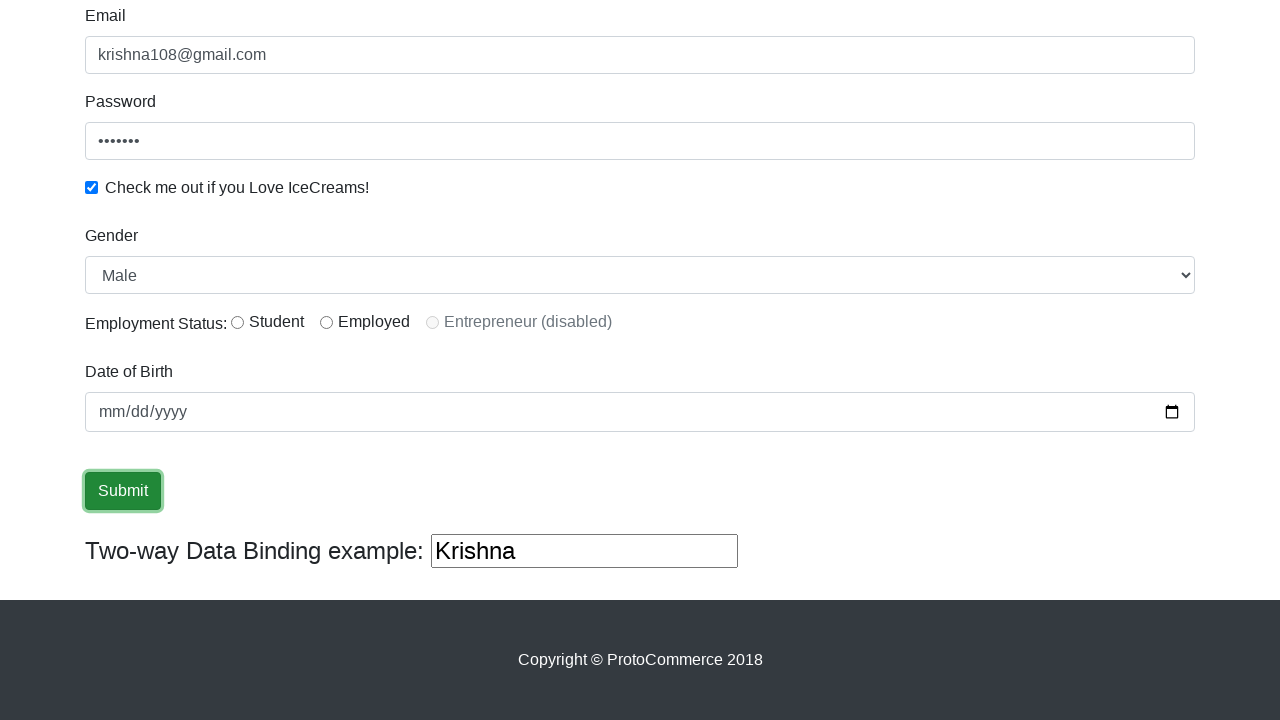